Tests that attempting to interact with a non-existent element raises an appropriate error on DuckDuckGo

Starting URL: https://duckduckgo.com/

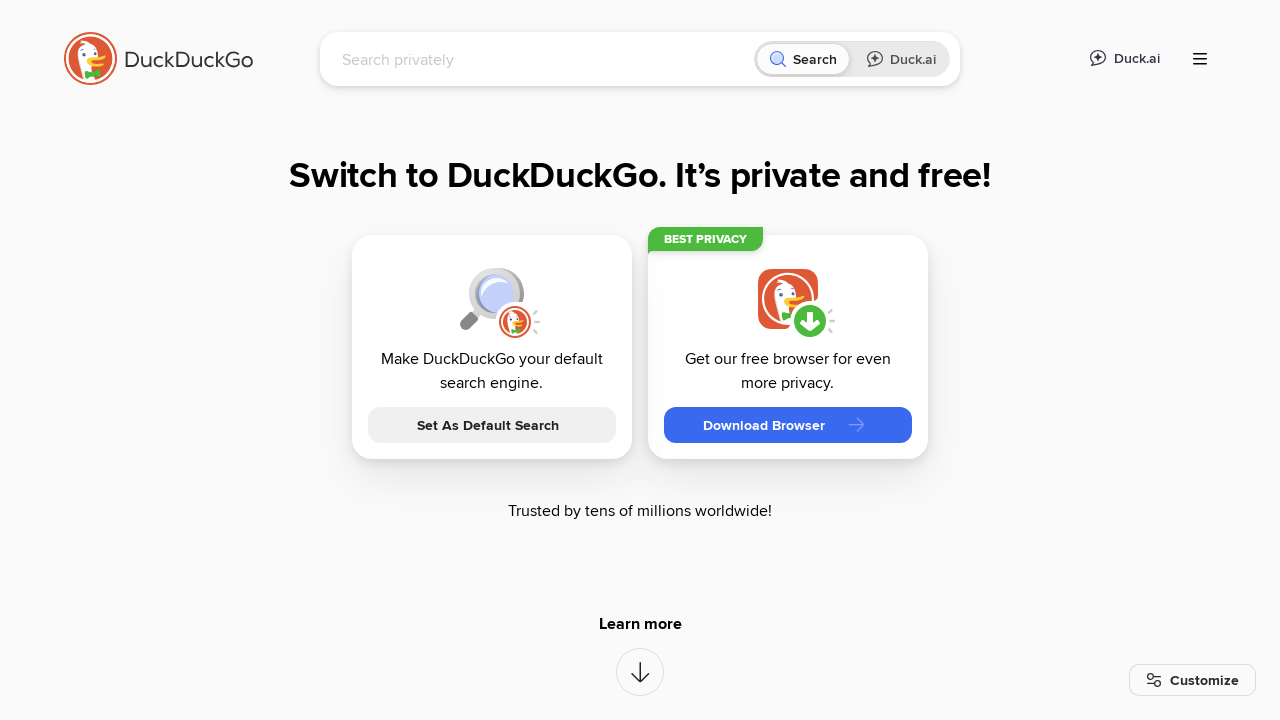

Caught exception when clicking non-existent element: Page.click: Timeout 3000ms exceeded.
Call log:
  - waiting for locator("#search_button_homepage_not_ on #search_button_homepage_not_found
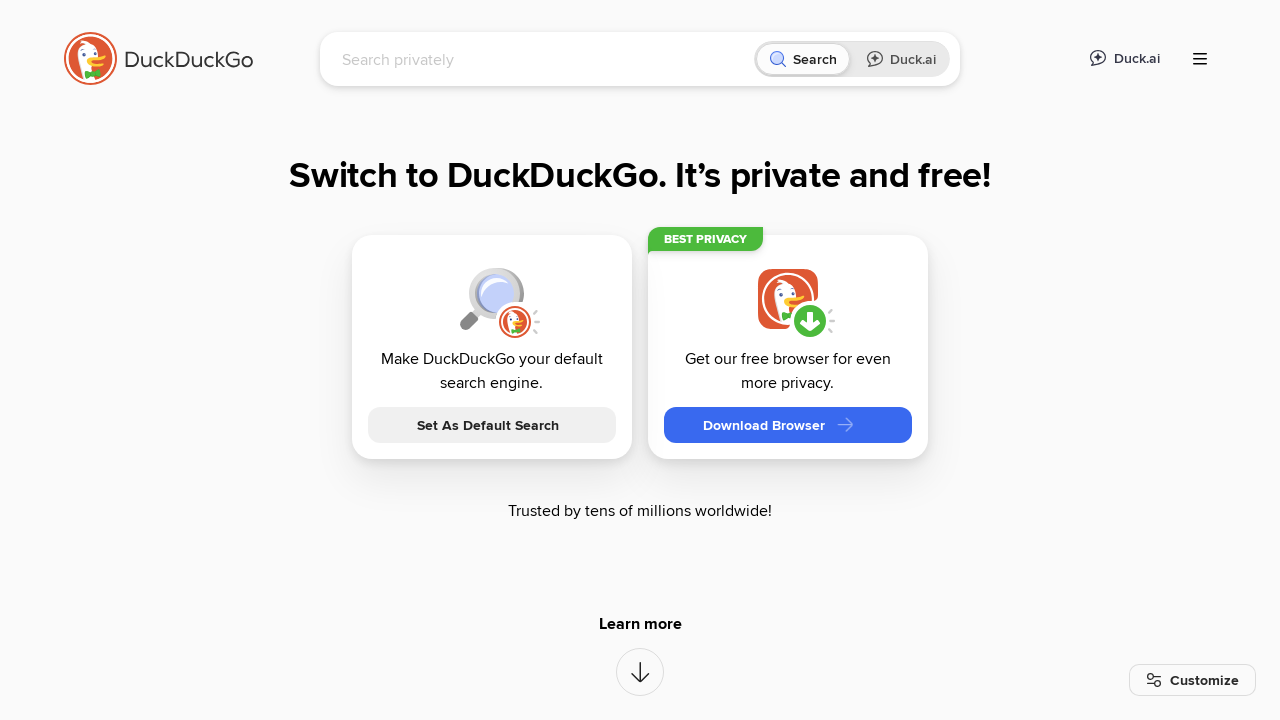

Verified error message contains 'not found' or 'timeout'
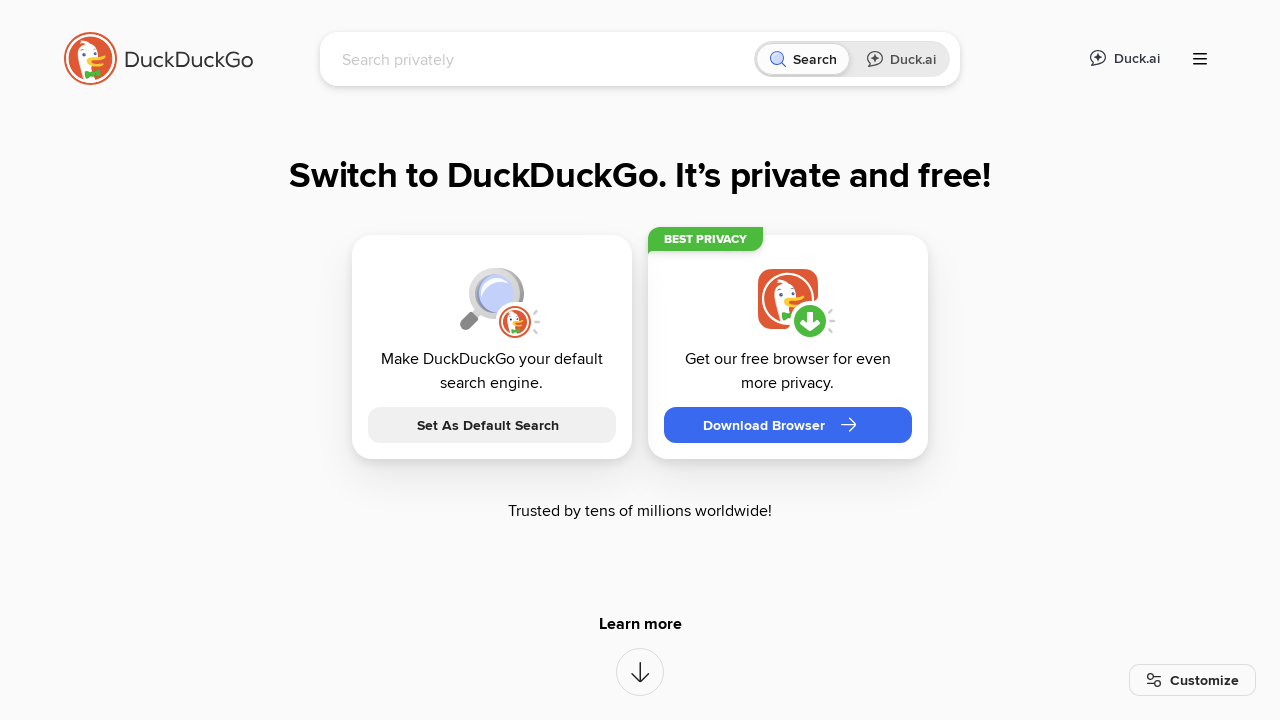

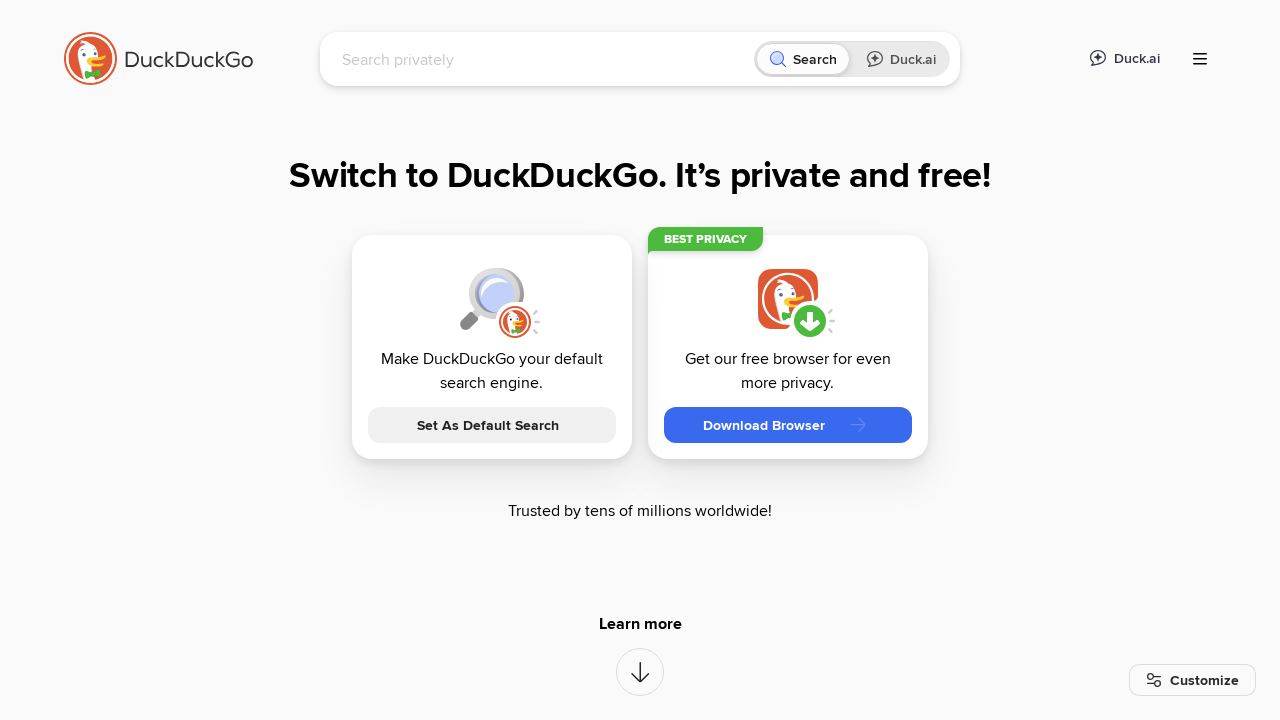